Tests the entry ad modal functionality by waiting for the modal to appear and then clicking the close button in the modal footer.

Starting URL: https://the-internet.herokuapp.com/entry_ad

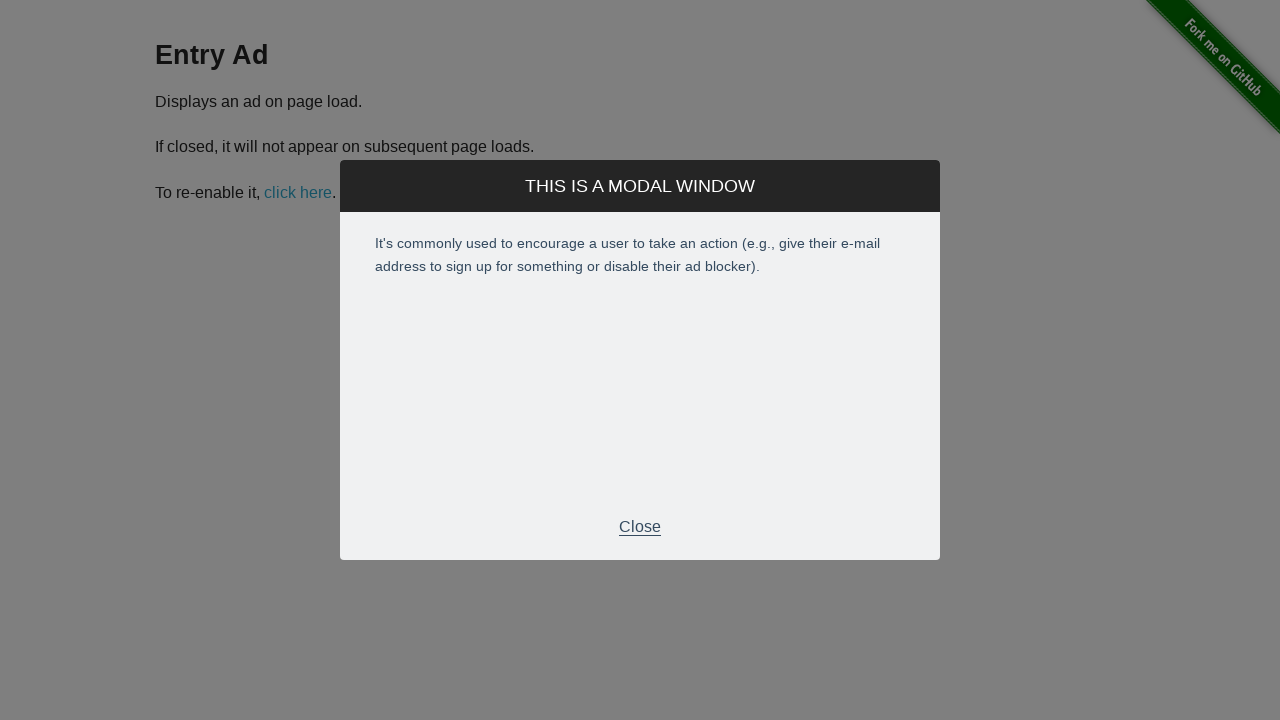

Entry ad modal appeared and became visible
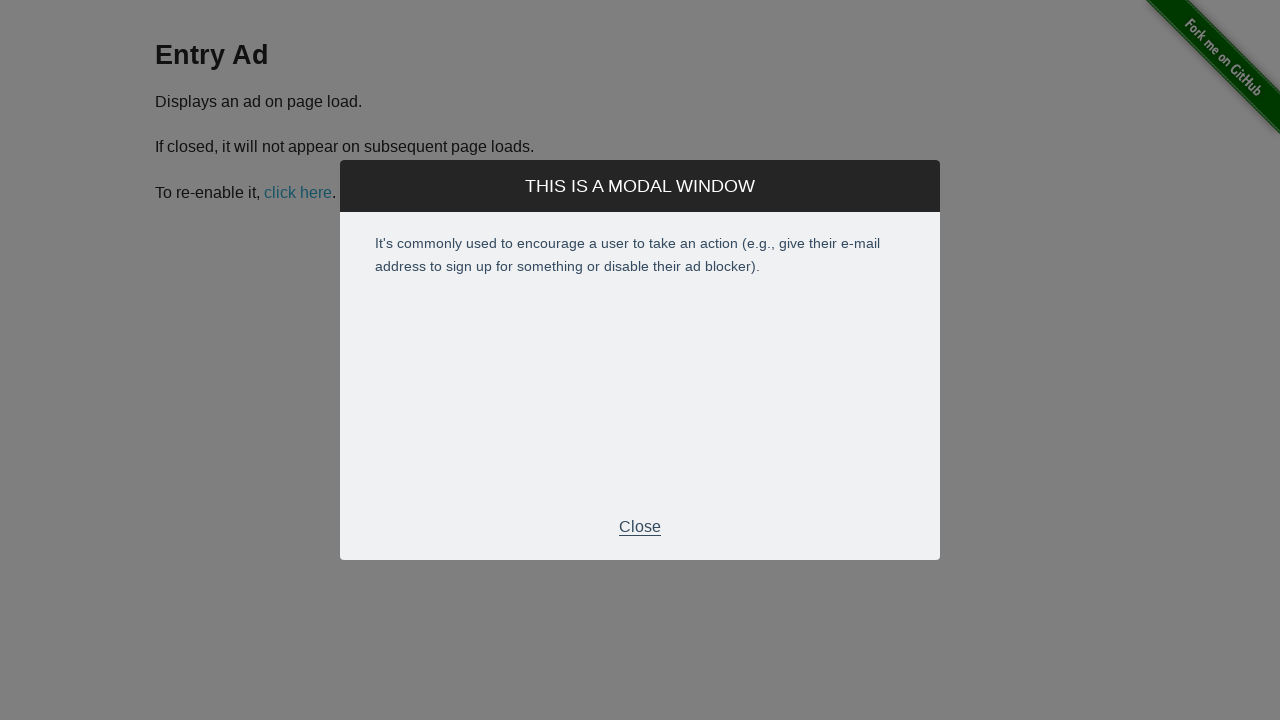

Clicked close button in modal footer to dismiss the entry ad modal at (640, 527) on div.modal-footer
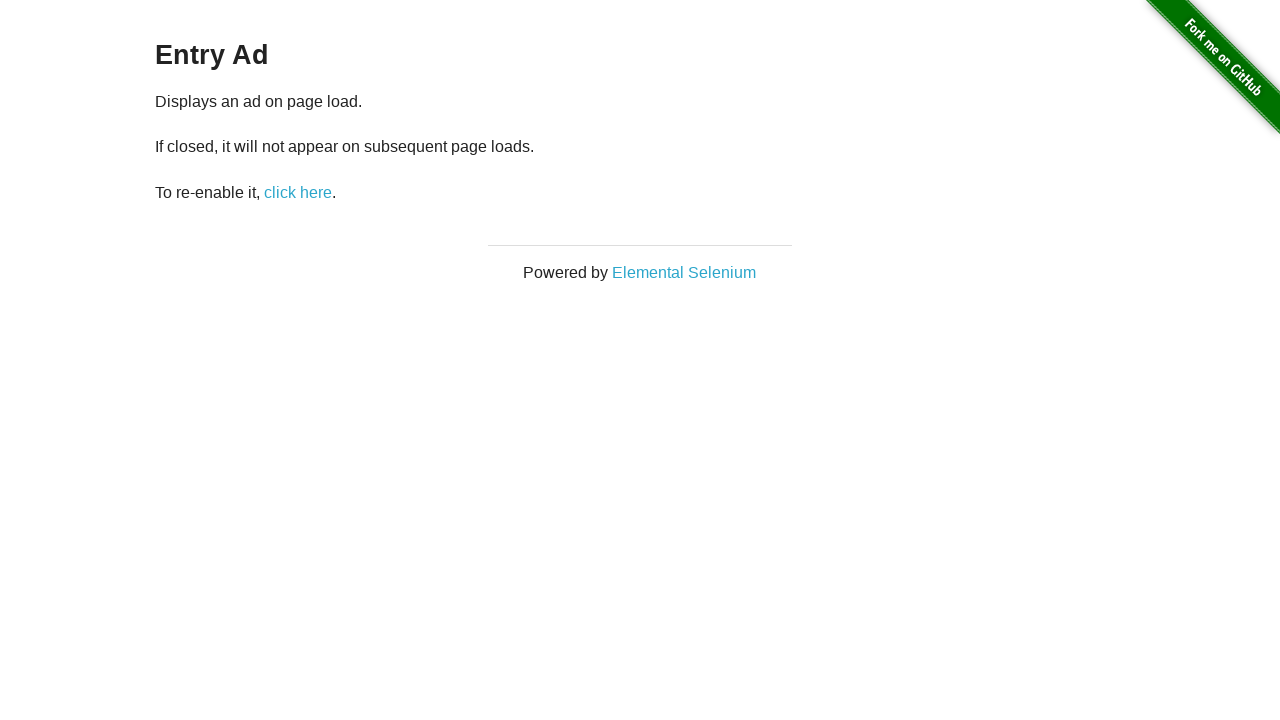

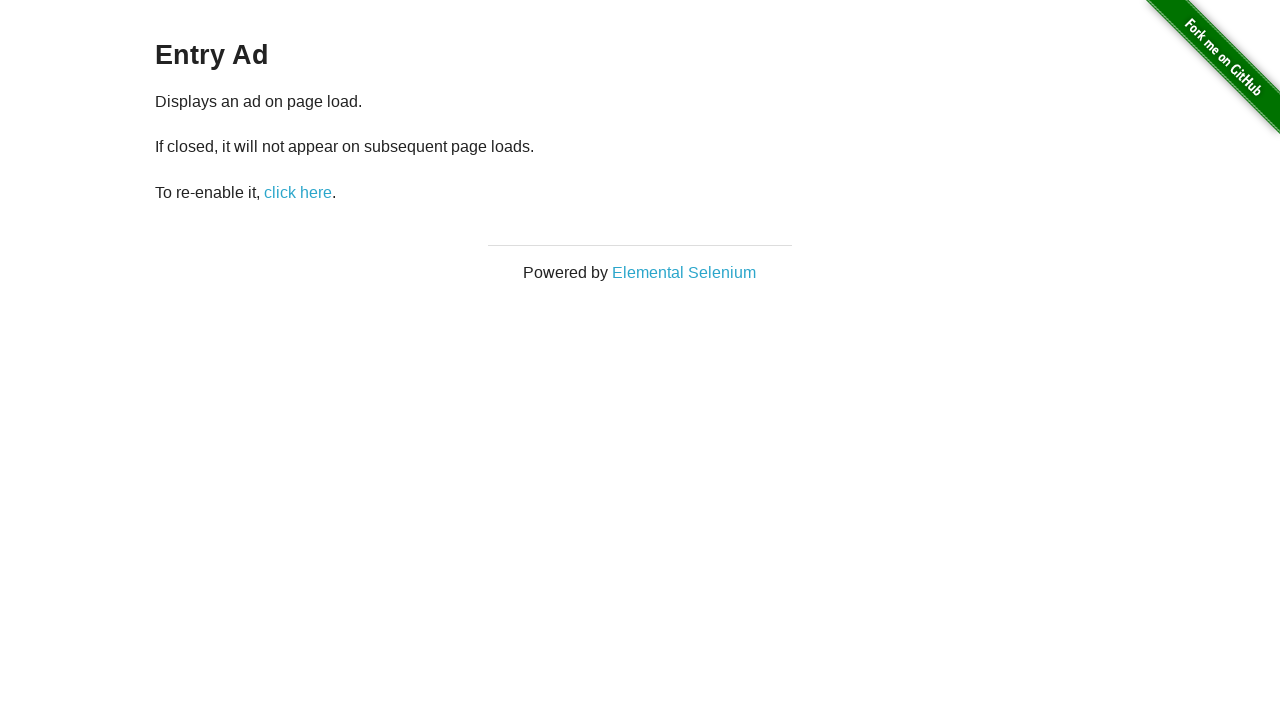